Navigates to Groupon homepage and waits for the page to load completely.

Starting URL: http://www.groupon.com/

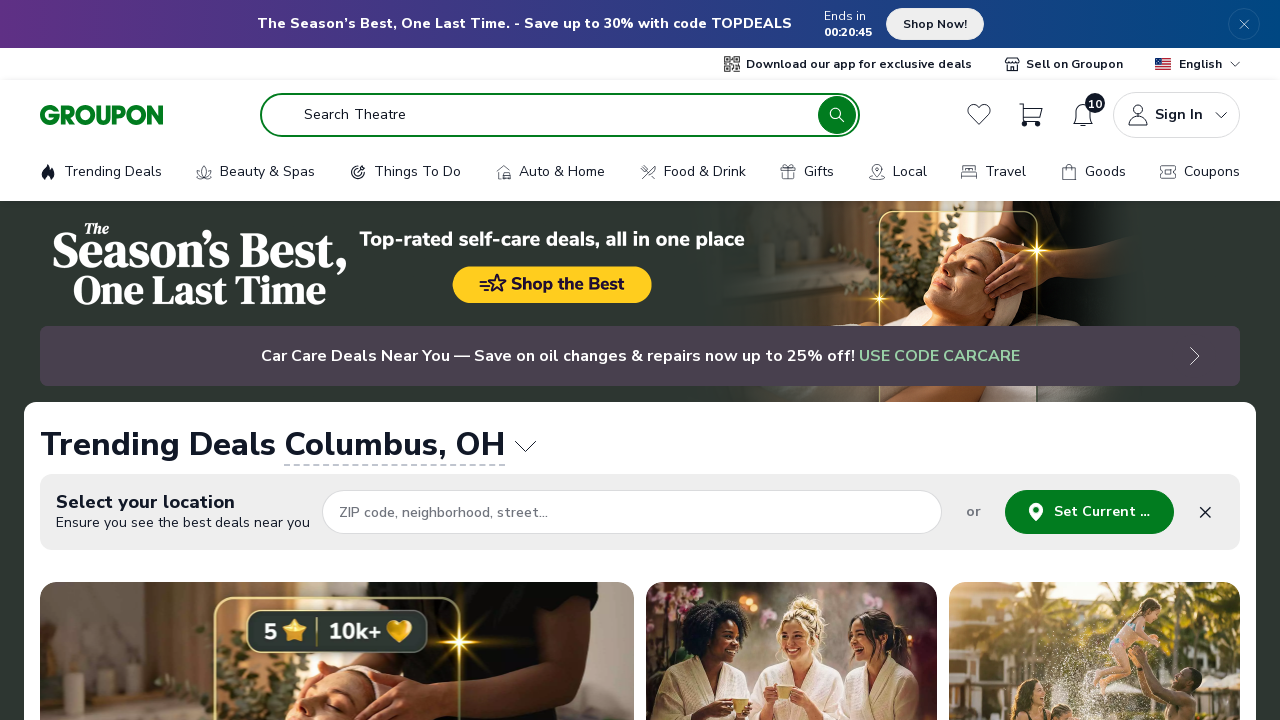

Waited for page to reach networkidle state
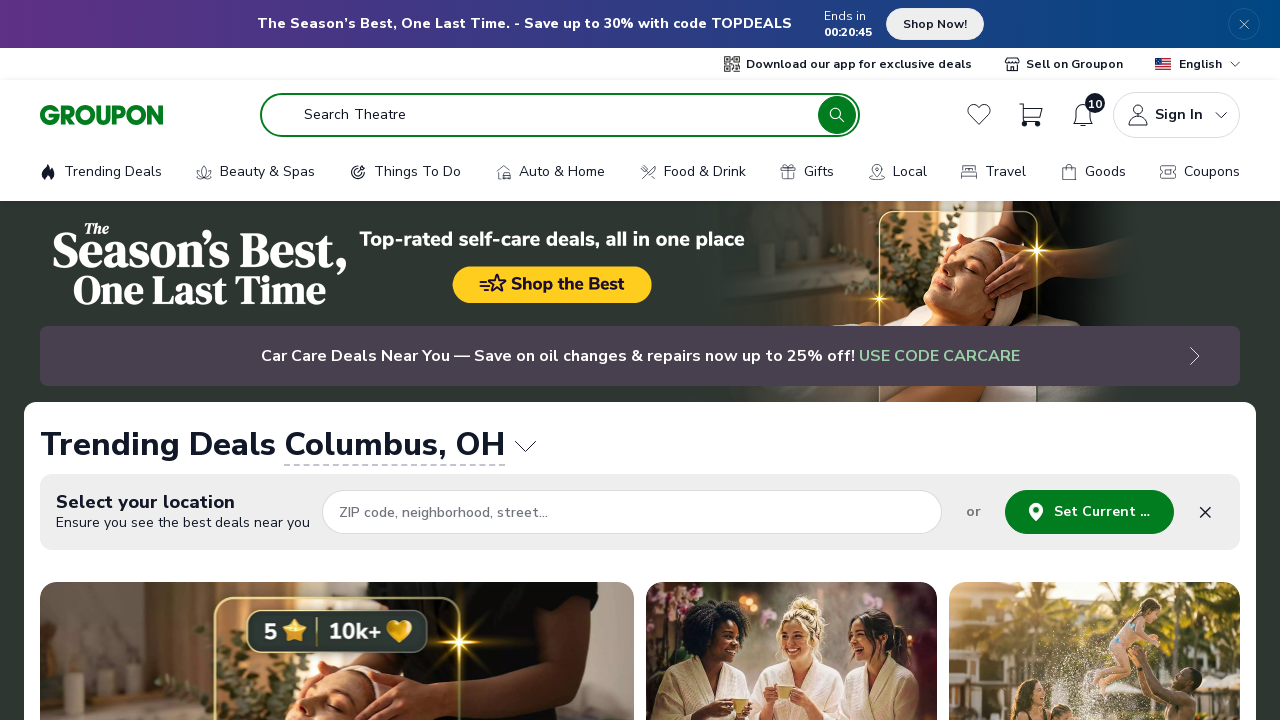

Verified body element is present on Groupon homepage
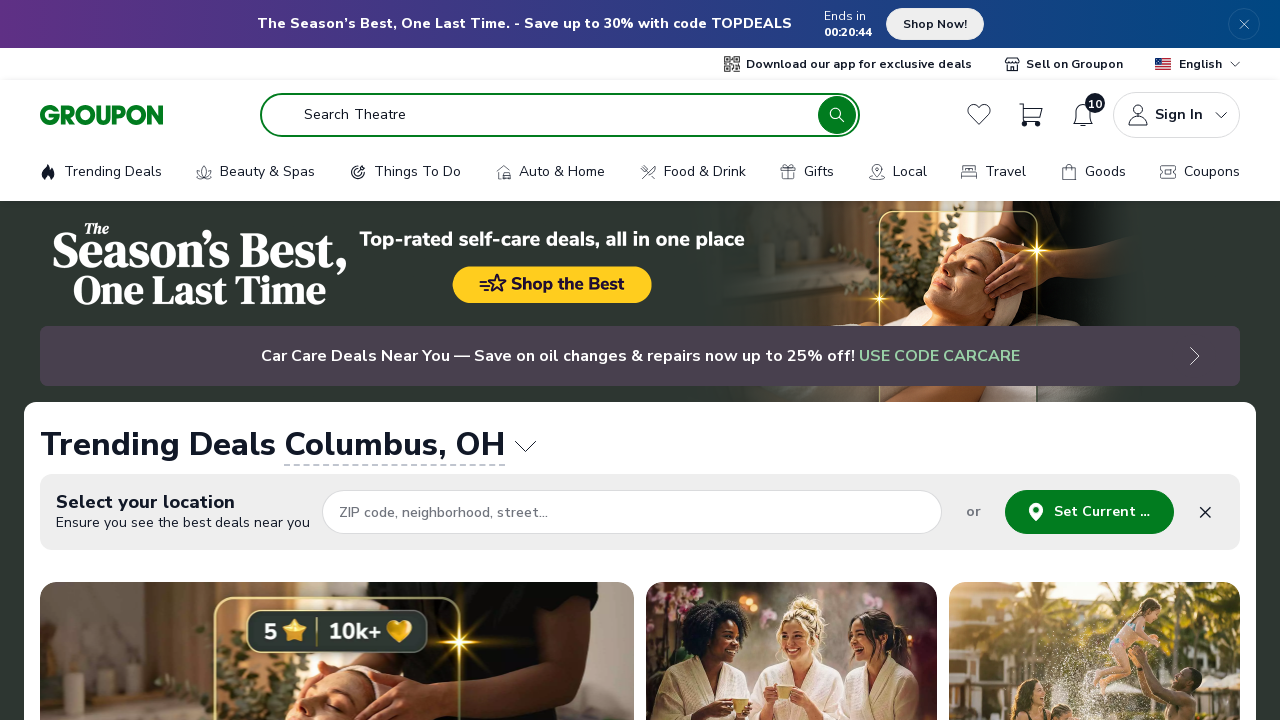

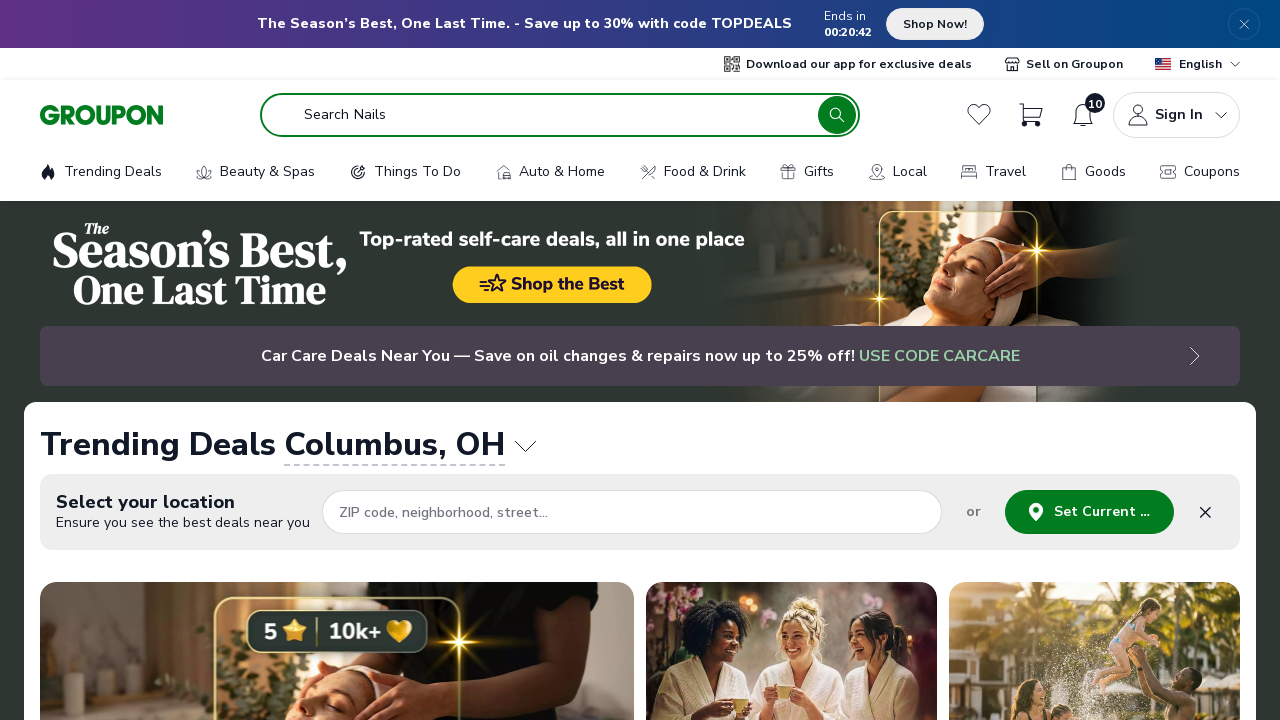